Tests an e-commerce practice site by searching for products containing "ca", verifying the number of visible products, and adding items (including Cashews) to the cart.

Starting URL: https://rahulshettyacademy.com/seleniumPractise/#/

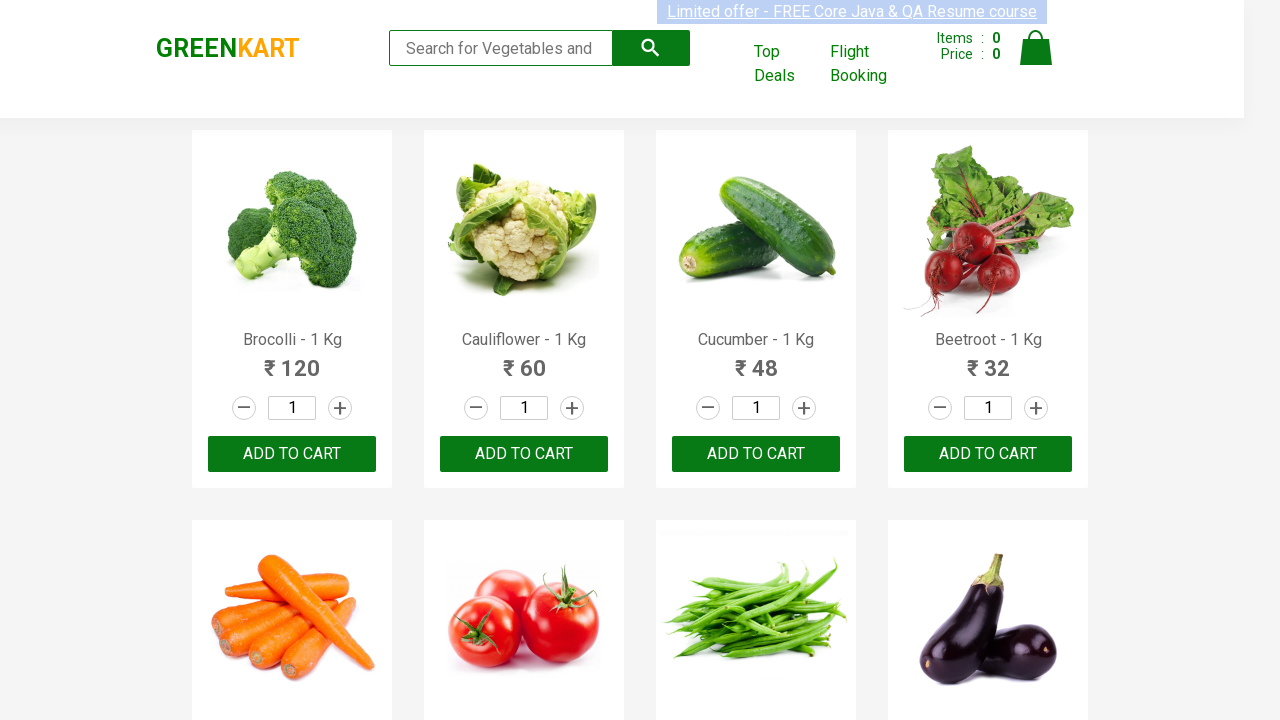

Typed 'ca' in the search box on .search-keyword
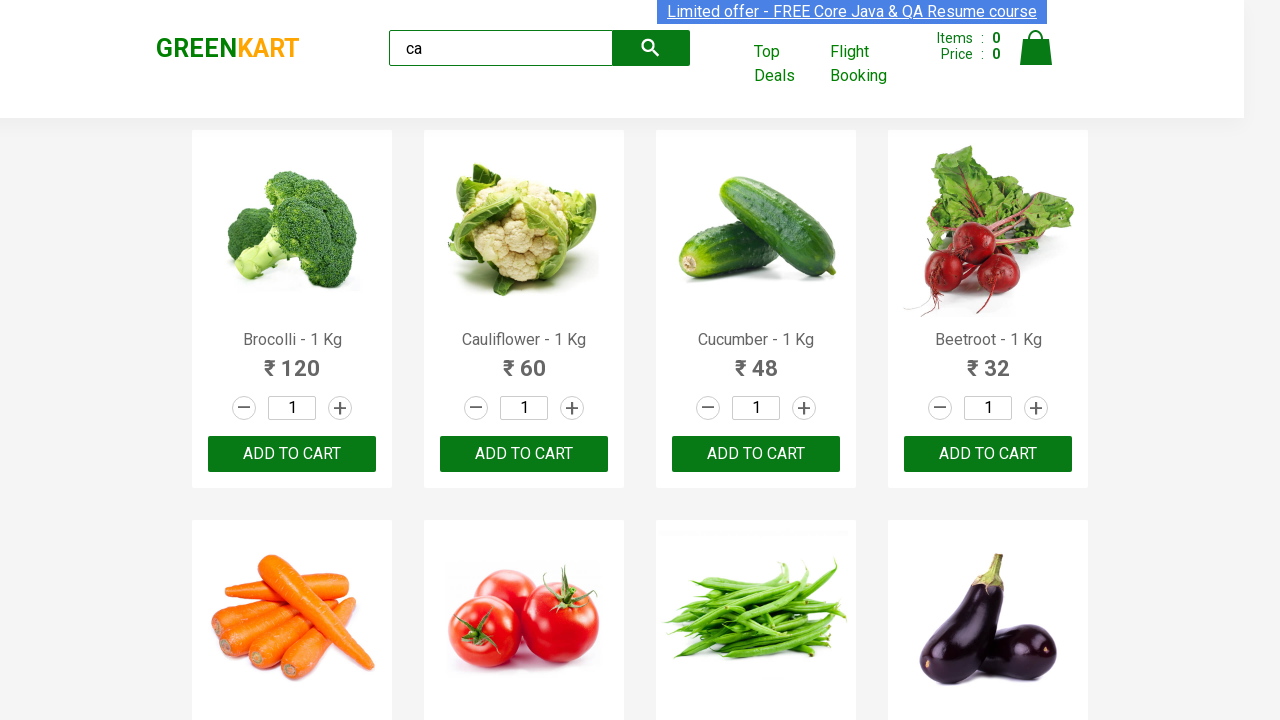

Waited 2 seconds for search results to load
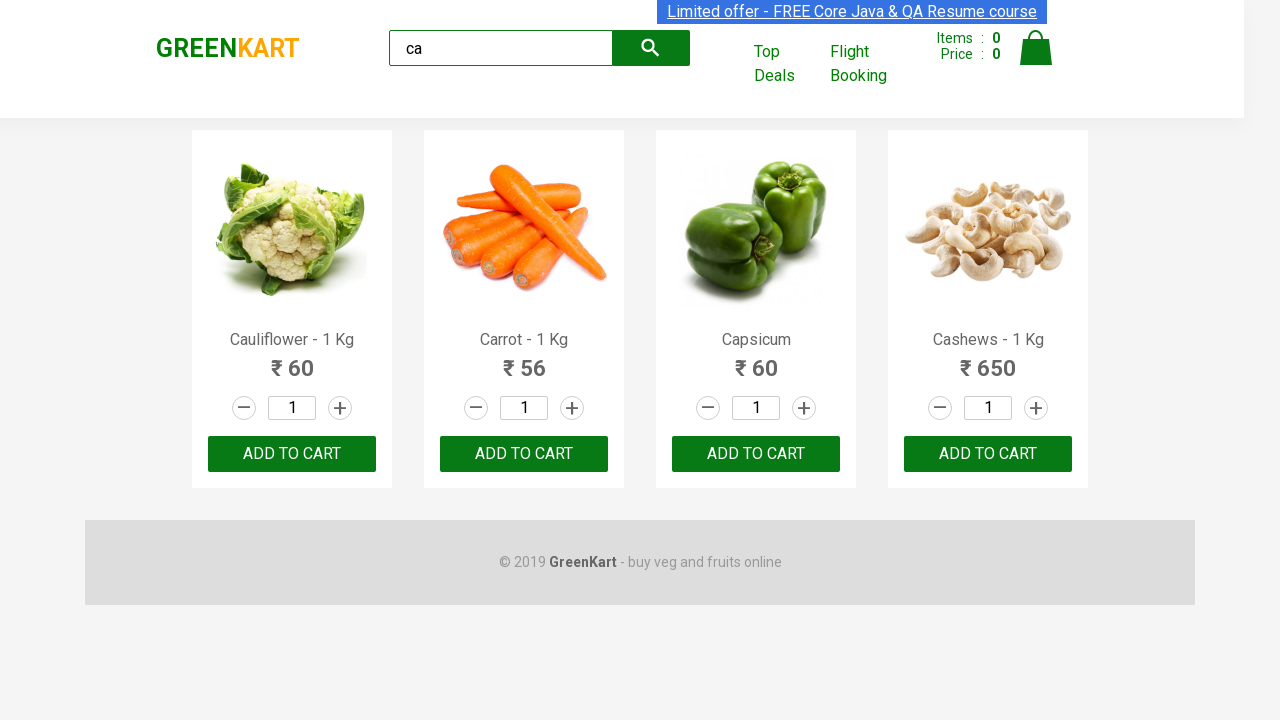

Verified product elements are displayed
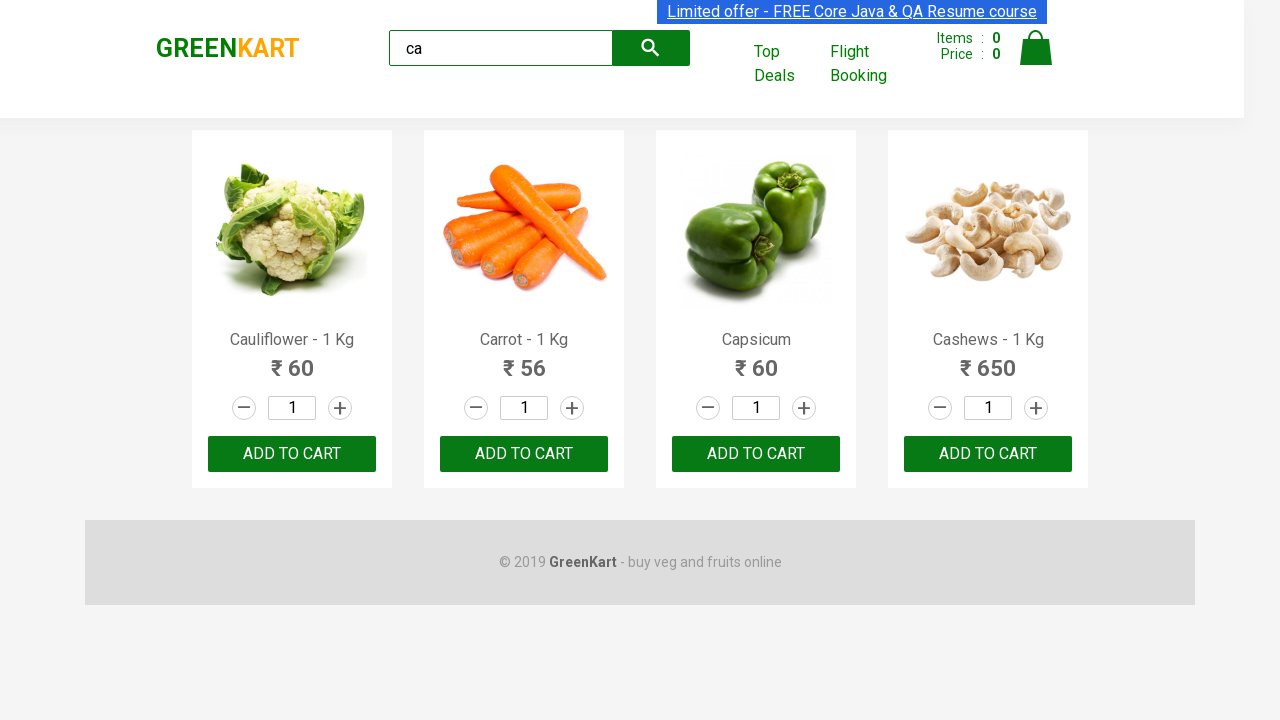

Clicked ADD TO CART button on second product at (524, 454) on .products .product >> nth=1 >> button >> internal:has-text="ADD TO CART"i
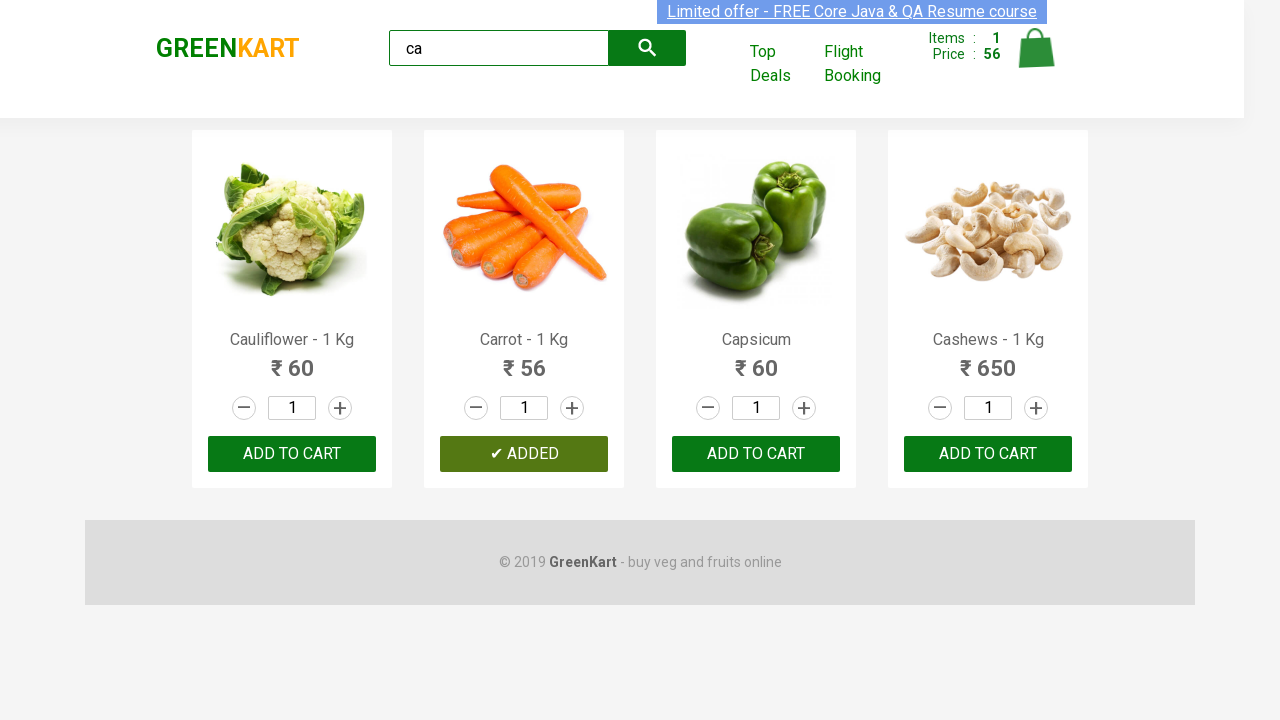

Found and clicked ADD TO CART for Cashews product at (988, 454) on .products .product >> nth=3 >> button
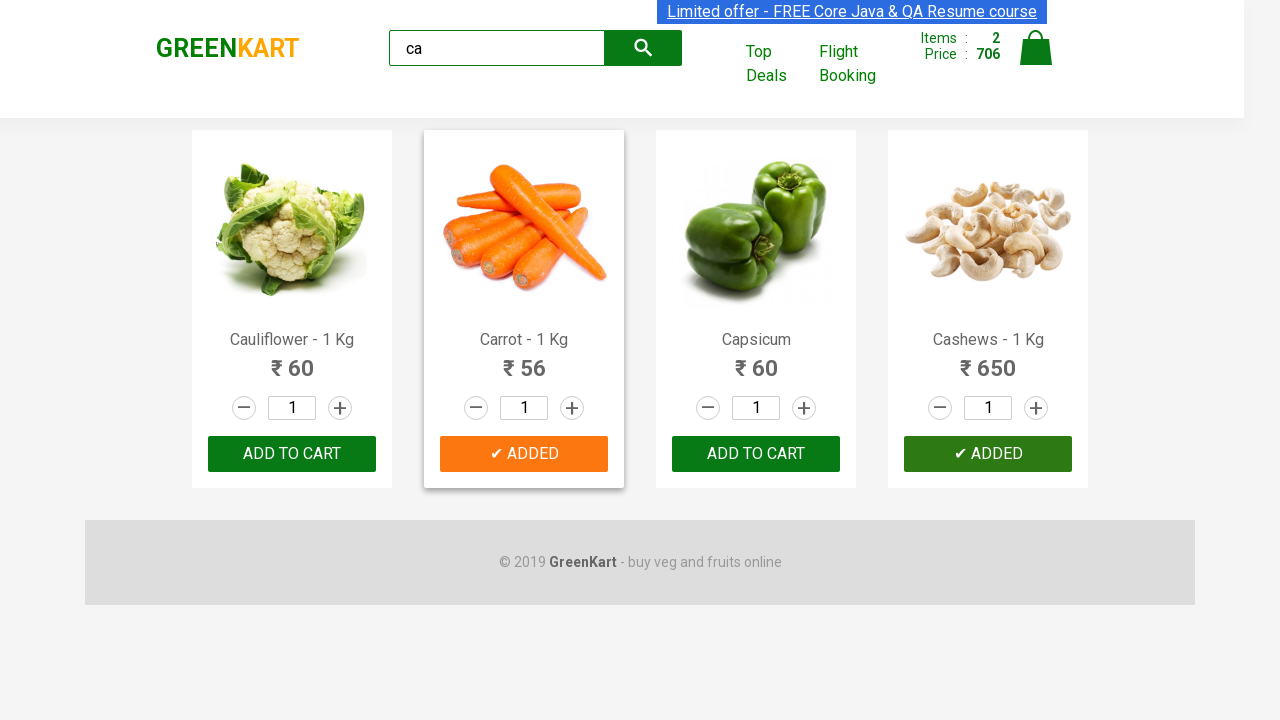

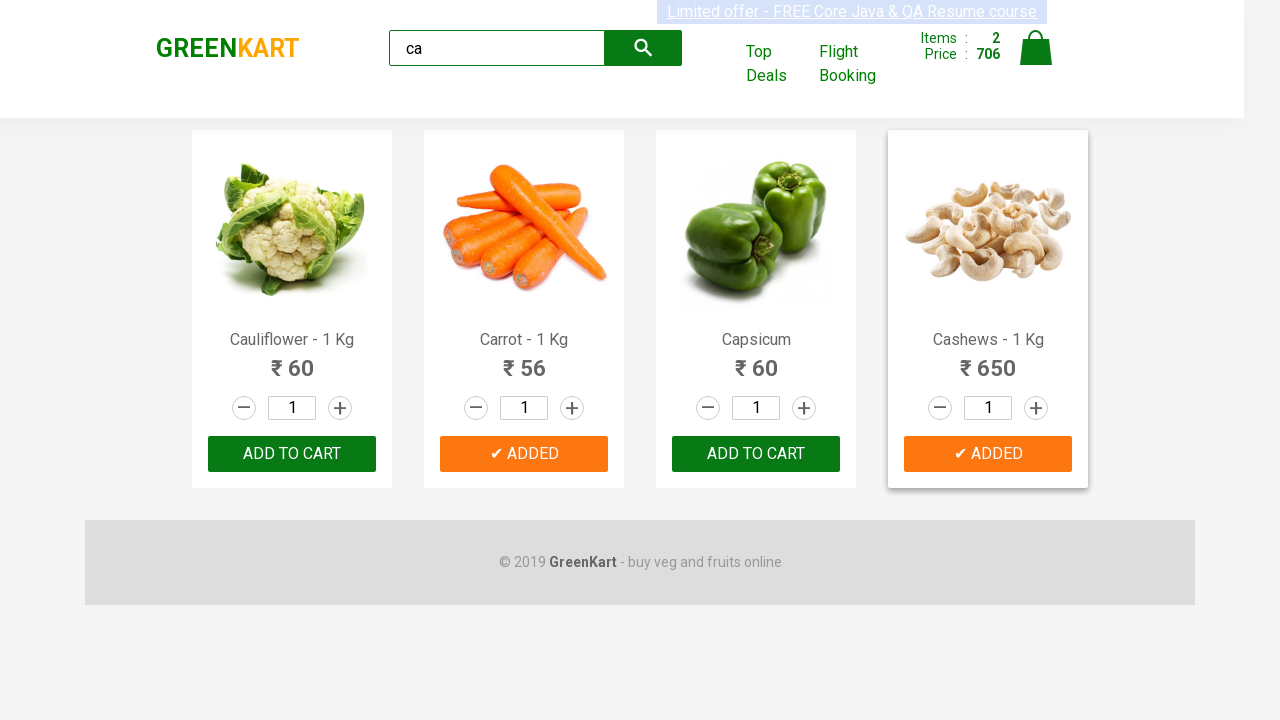